Tests clicking a button identified by its CSS class (btn-primary) on a UI testing playground page. The button is clicked three times to demonstrate locating elements without an ID.

Starting URL: http://uitestingplayground.com/classattr

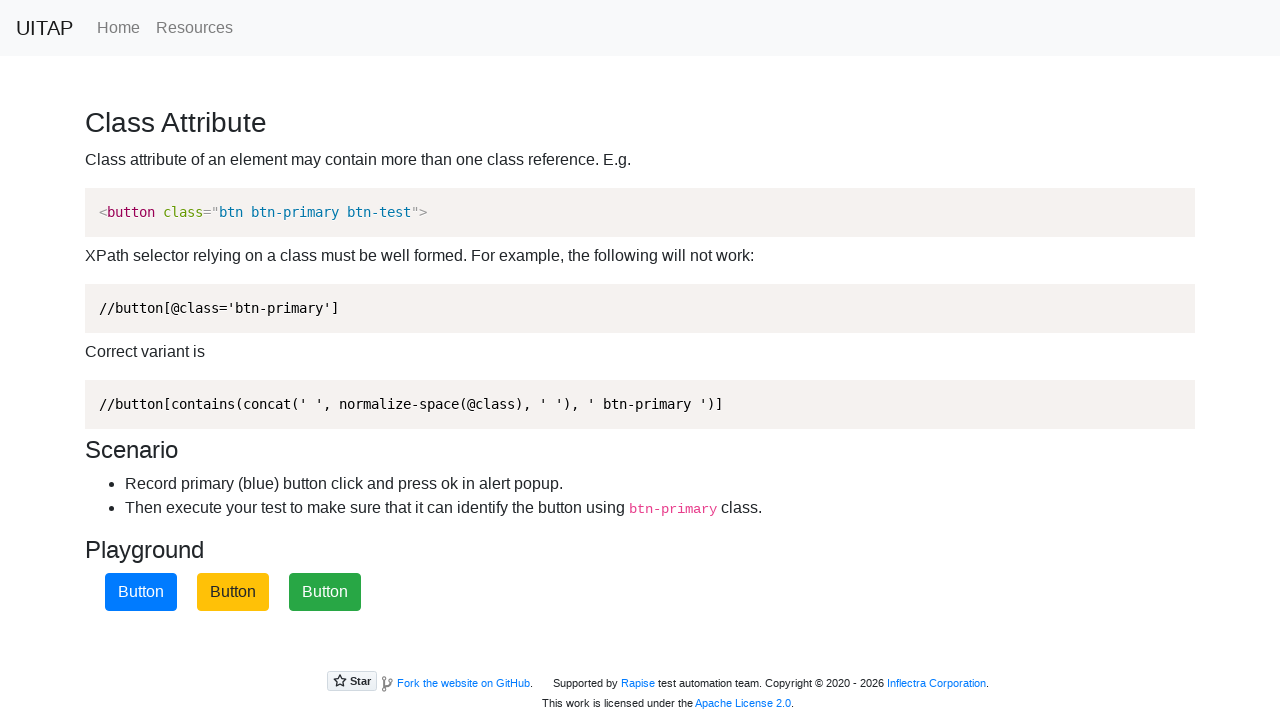

Navigated to UI testing playground classattr page
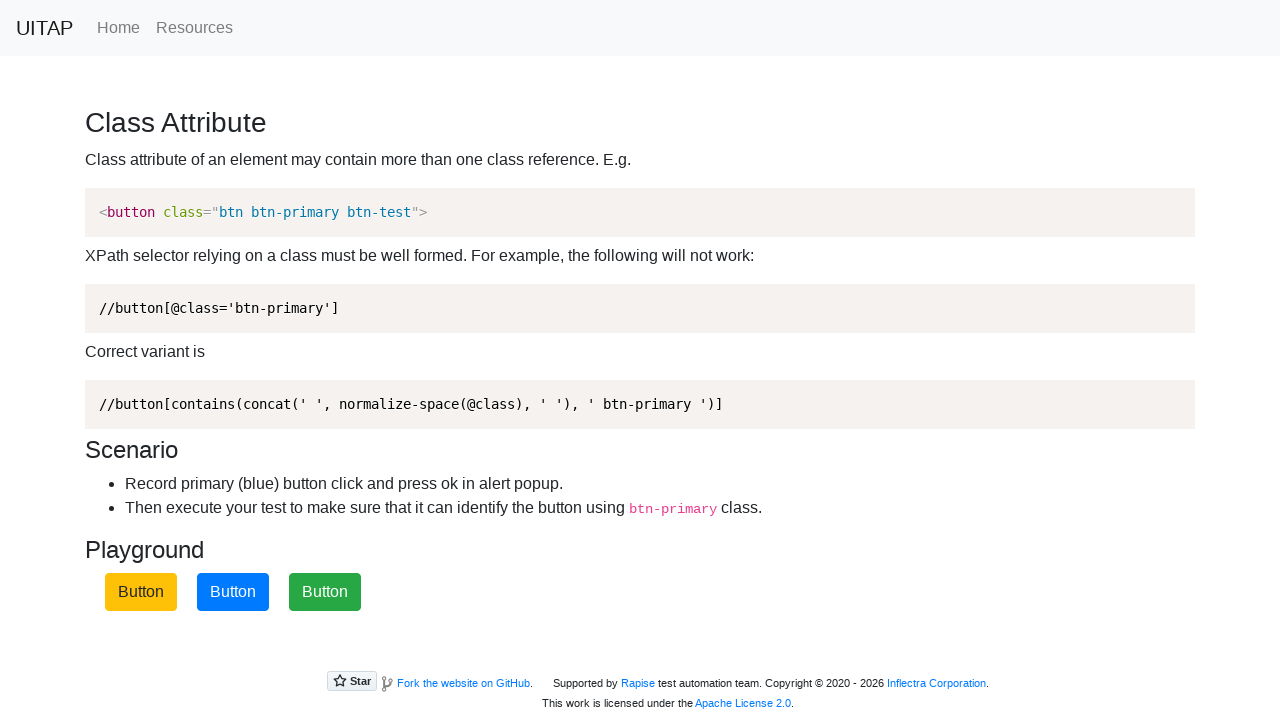

Clicked btn-primary button (first click) at (233, 592) on xpath=//button[contains(@class, 'btn-primary')]
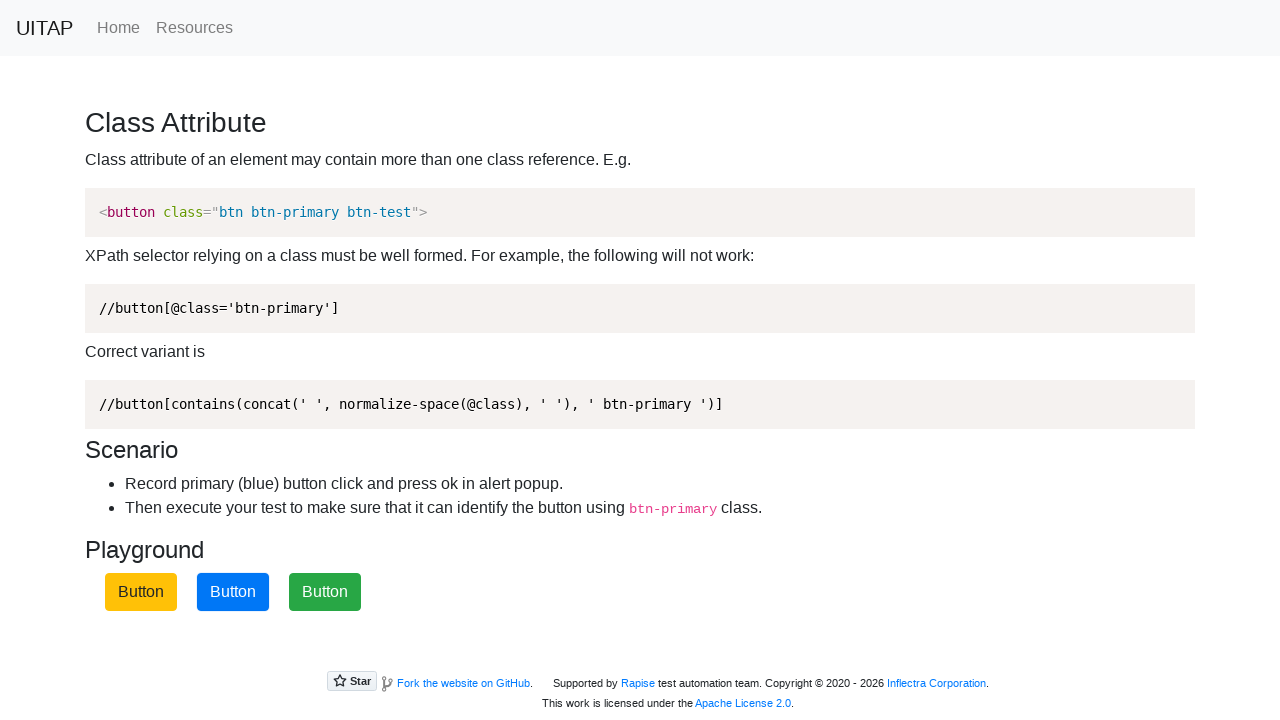

Set up dialog handler to accept alerts
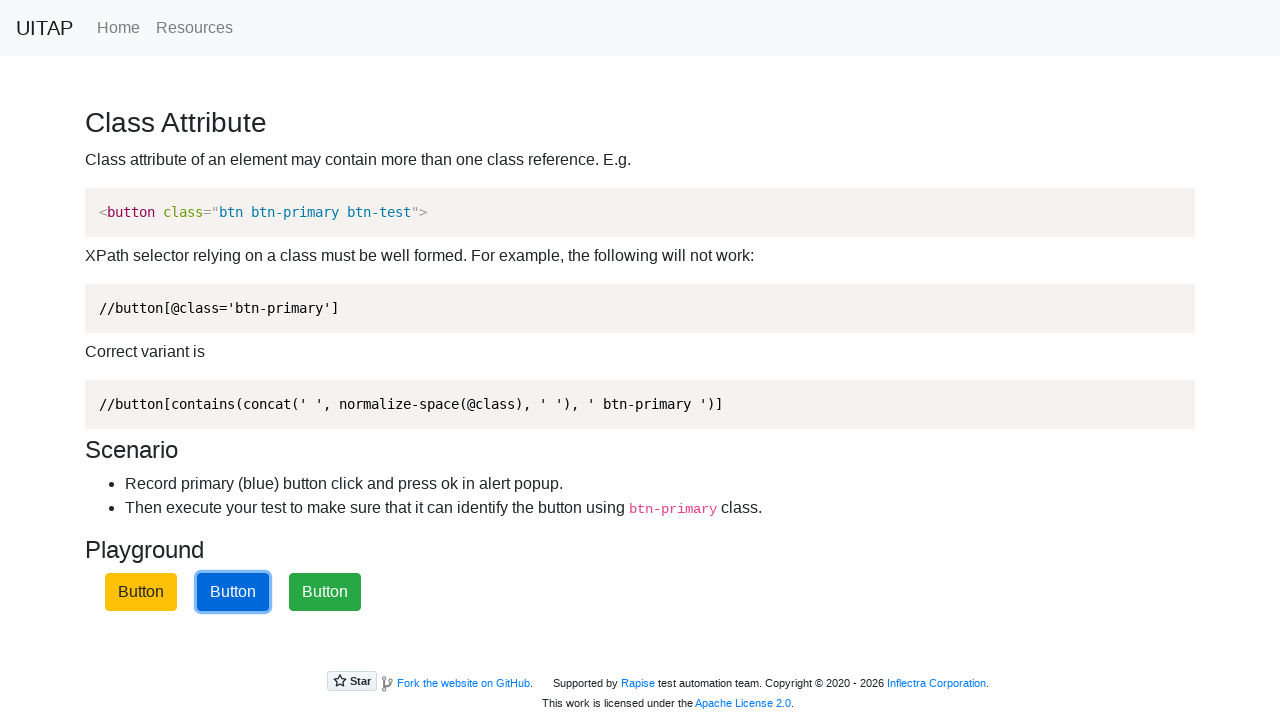

Clicked btn-primary button (second click) at (233, 592) on xpath=//button[contains(@class, 'btn-primary')]
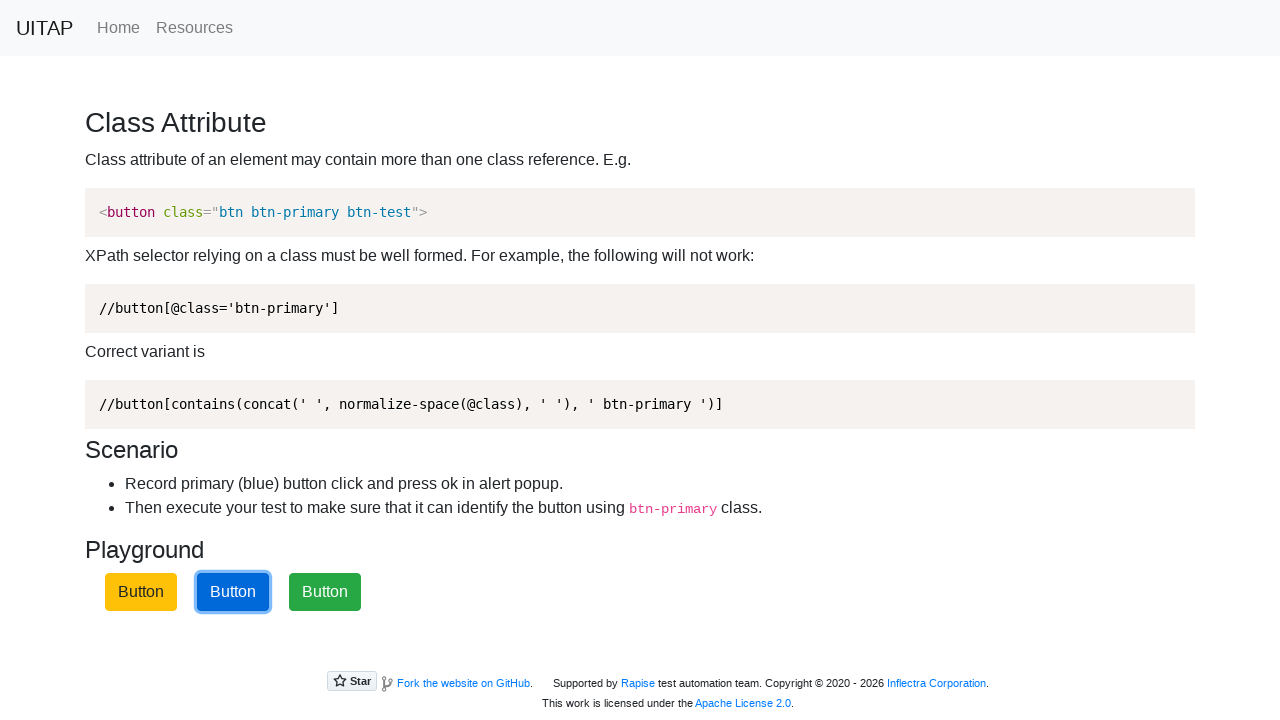

Clicked btn-primary button (third click) at (233, 592) on xpath=//button[contains(@class, 'btn-primary')]
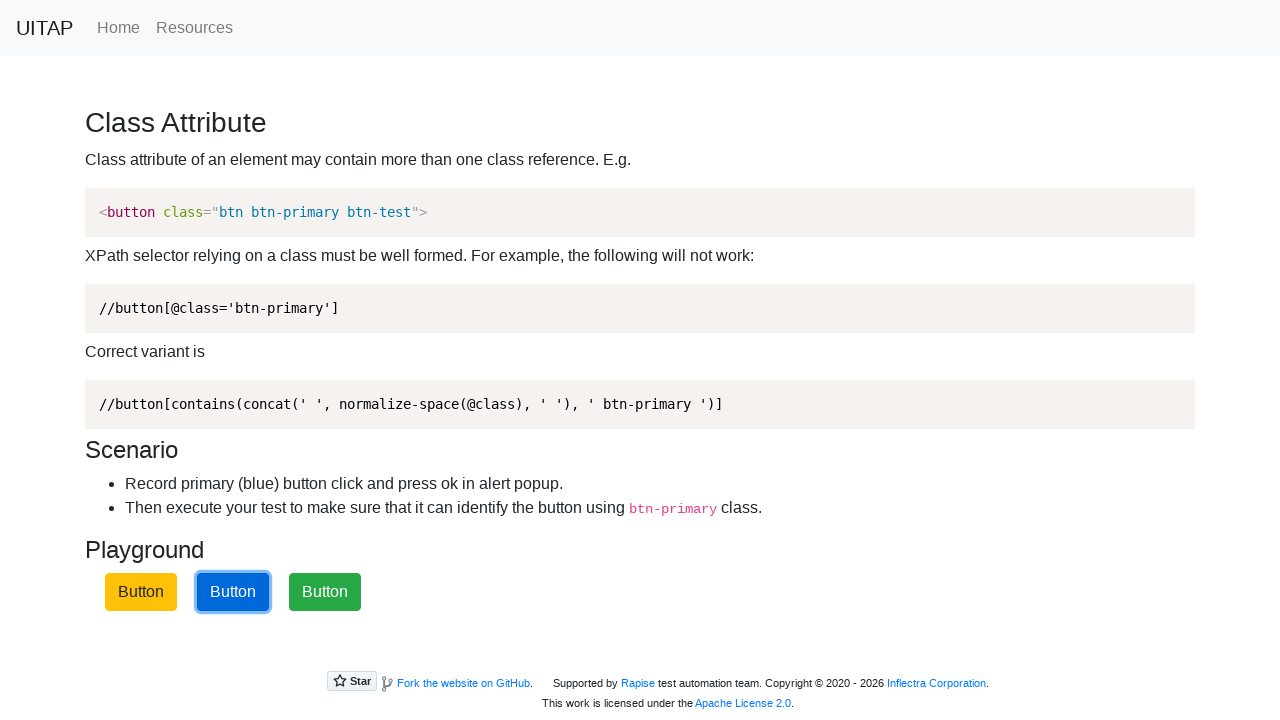

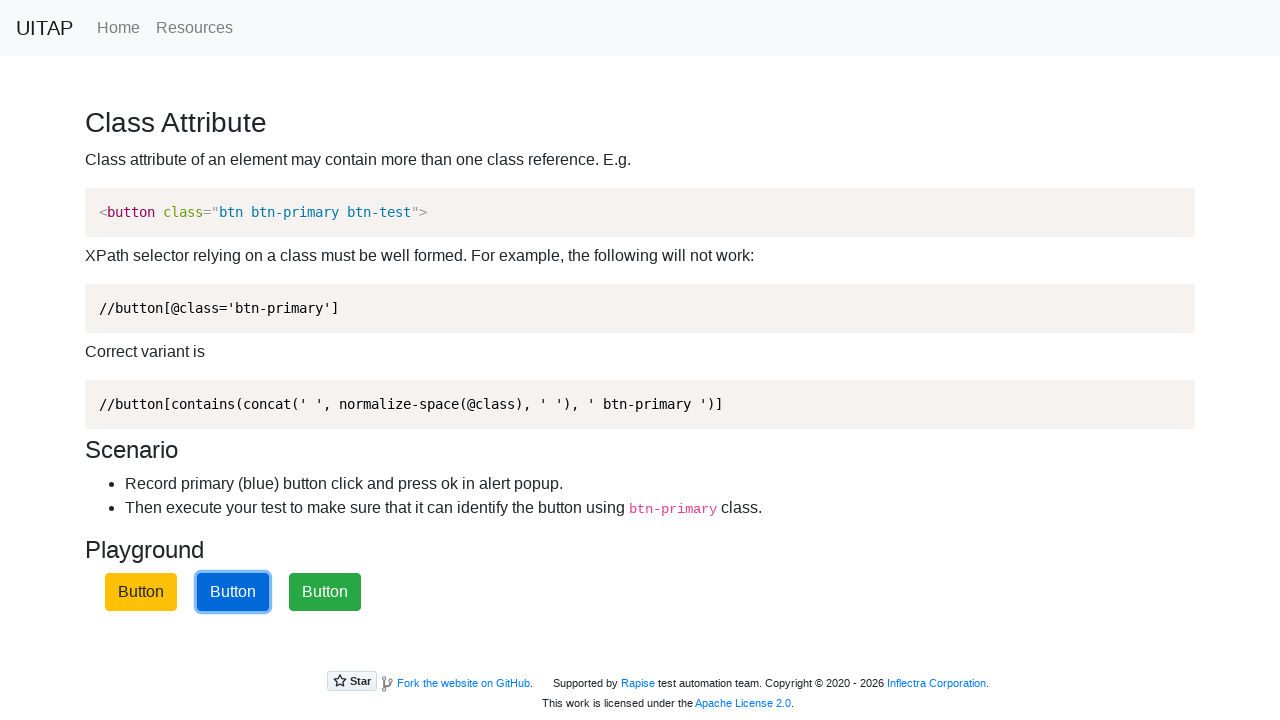